Tests the 12306 train ticket search functionality by filling in departure/arrival cities and travel dates for a round-trip journey

Starting URL: https://kyfw.12306.cn/otn/leftTicket/init?linktypeid=wf

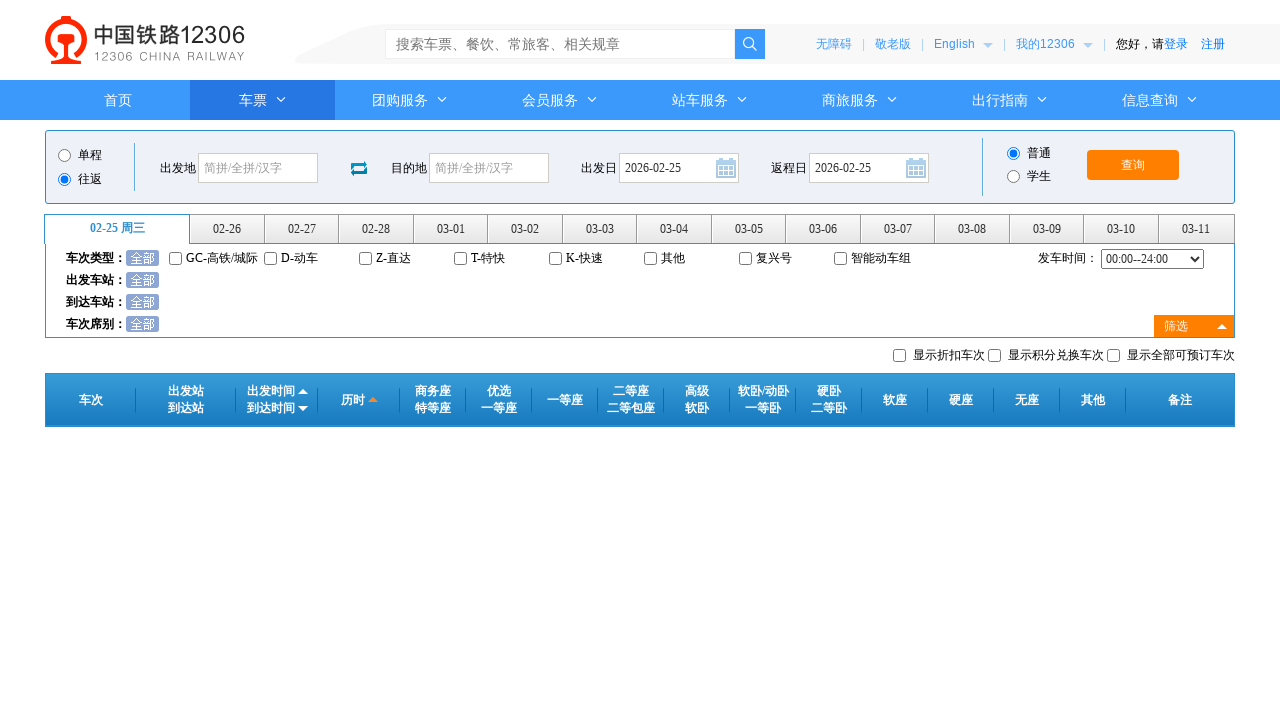

Clicked round-trip option at (90, 179) on #wf_label
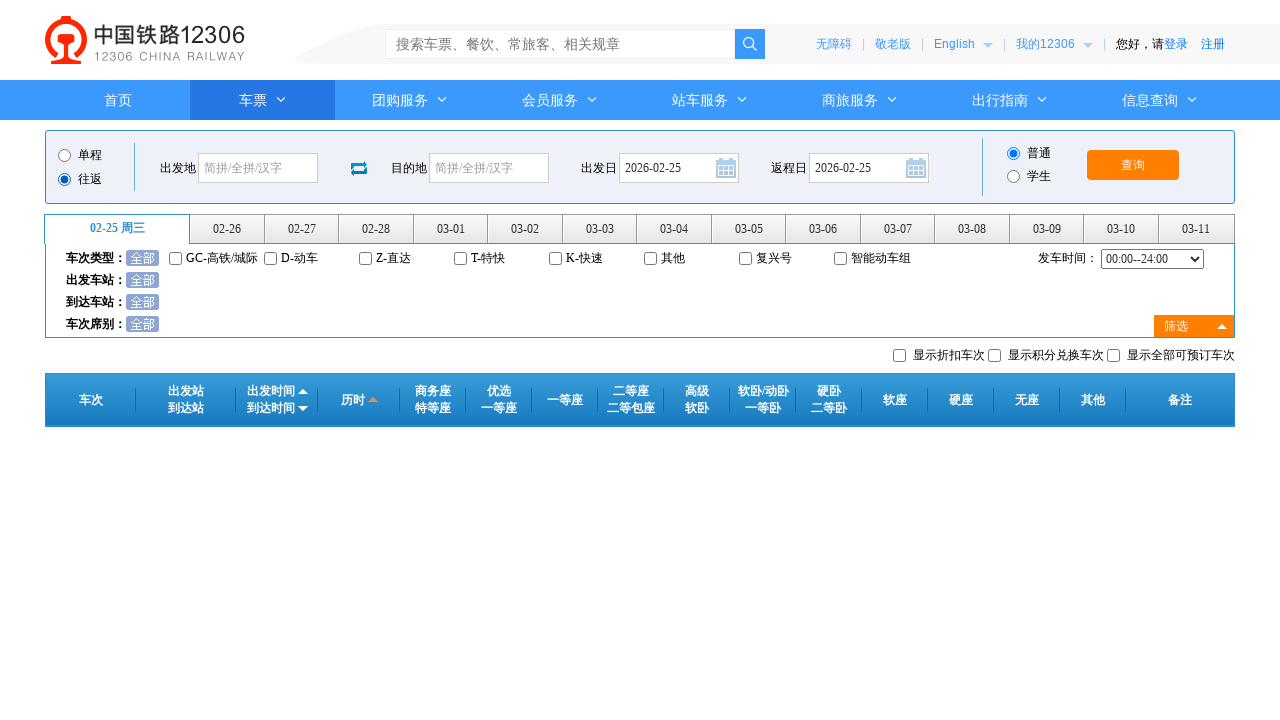

Cleared departure station field on #fromStationText
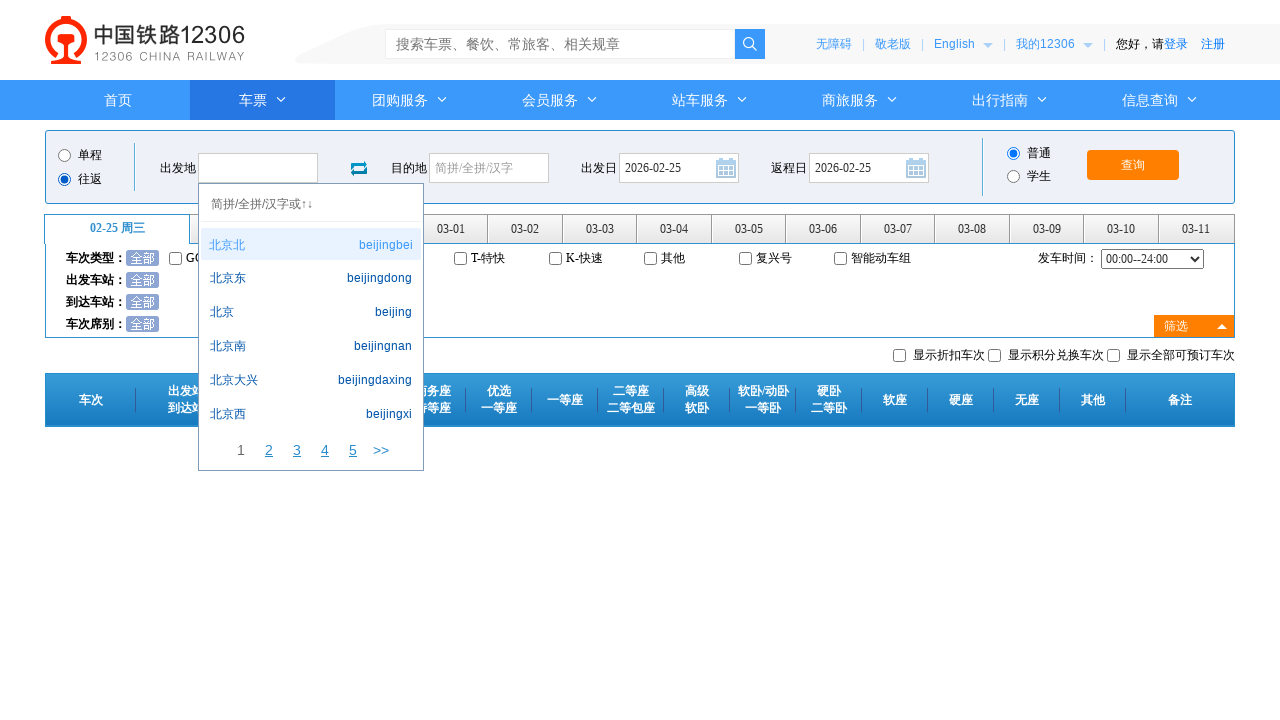

Filled departure station with '东莞' (Dongguan) on #fromStationText
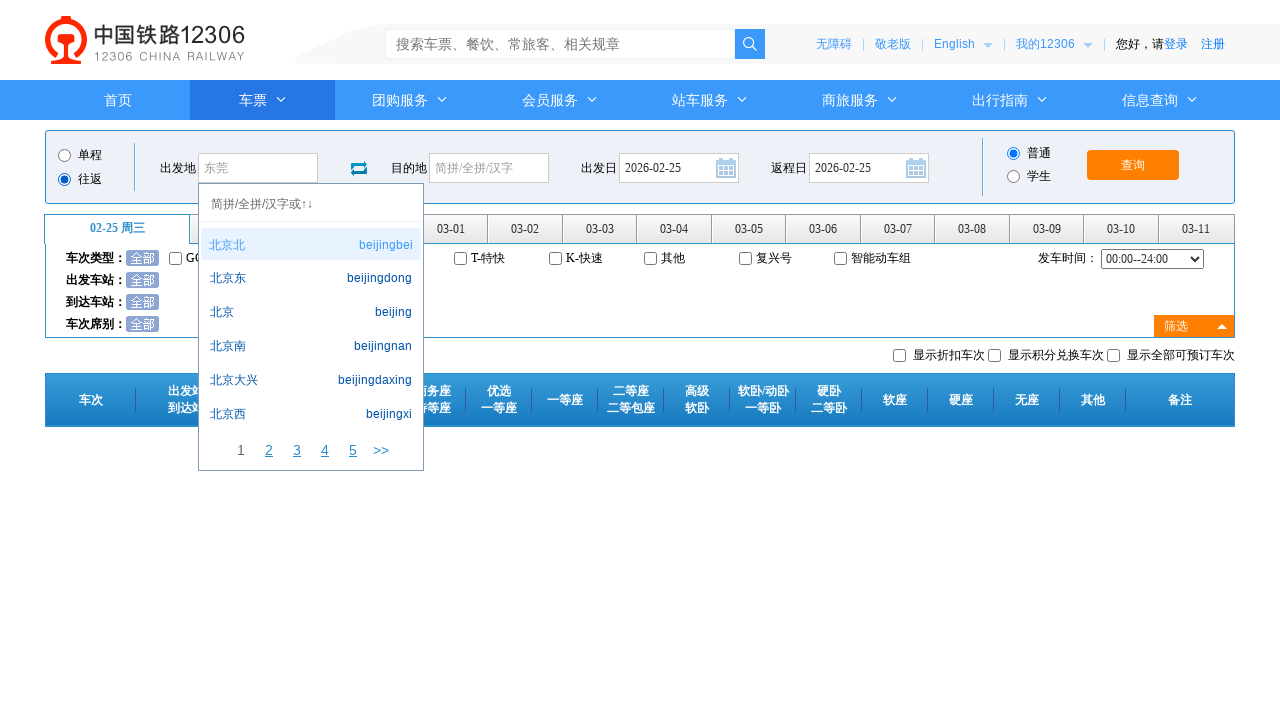

Pressed Enter to confirm departure station selection on #fromStationText
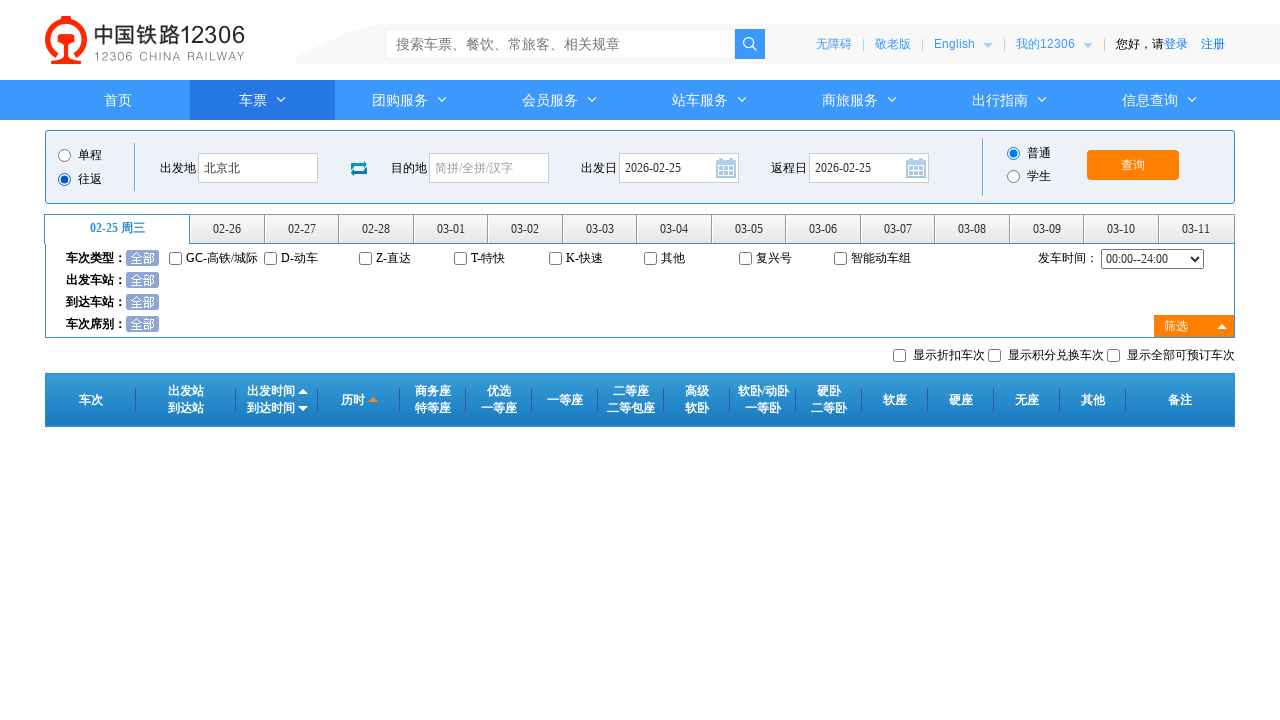

Cleared arrival station field on #toStationText
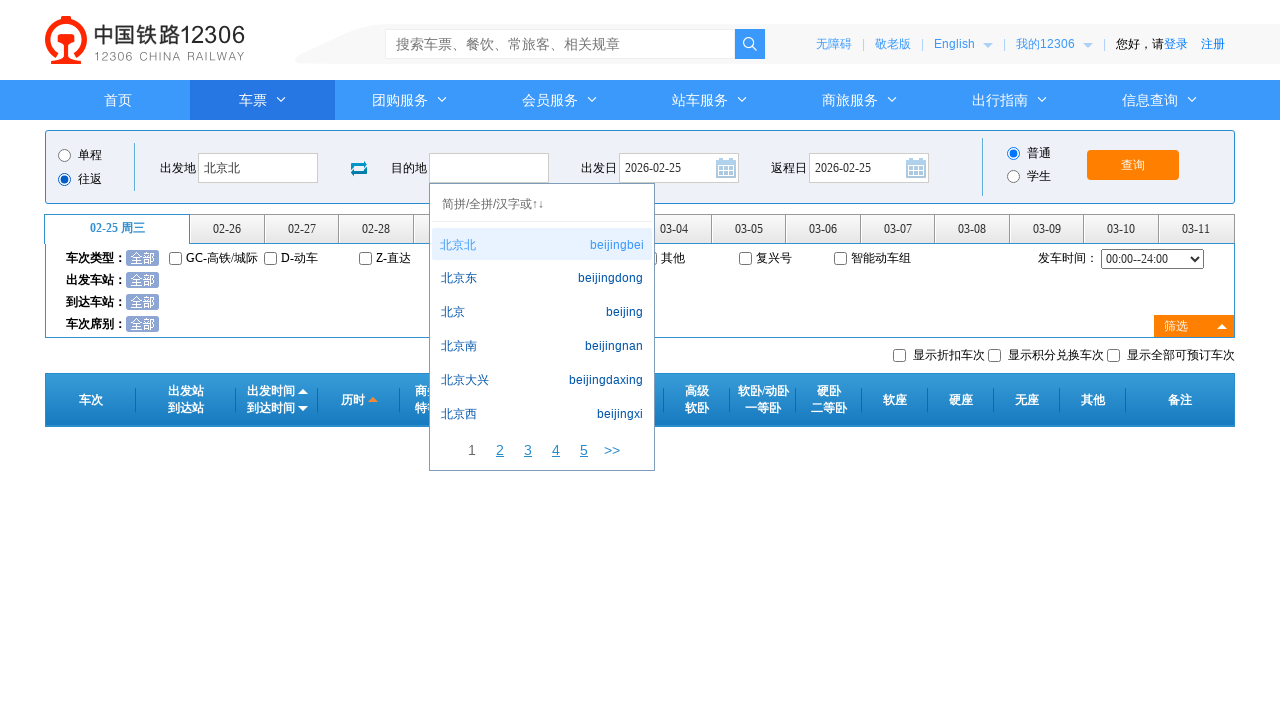

Filled arrival station with '广州' (Guangzhou) on #toStationText
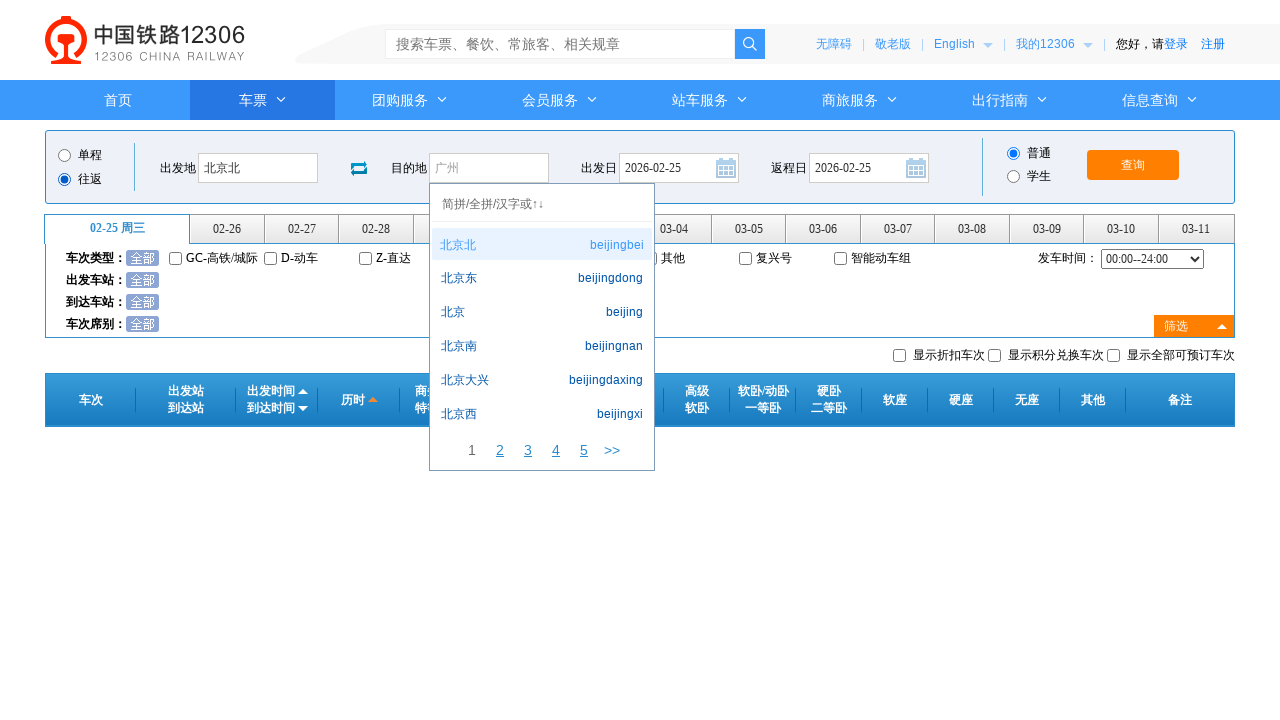

Pressed Enter to confirm arrival station selection on #toStationText
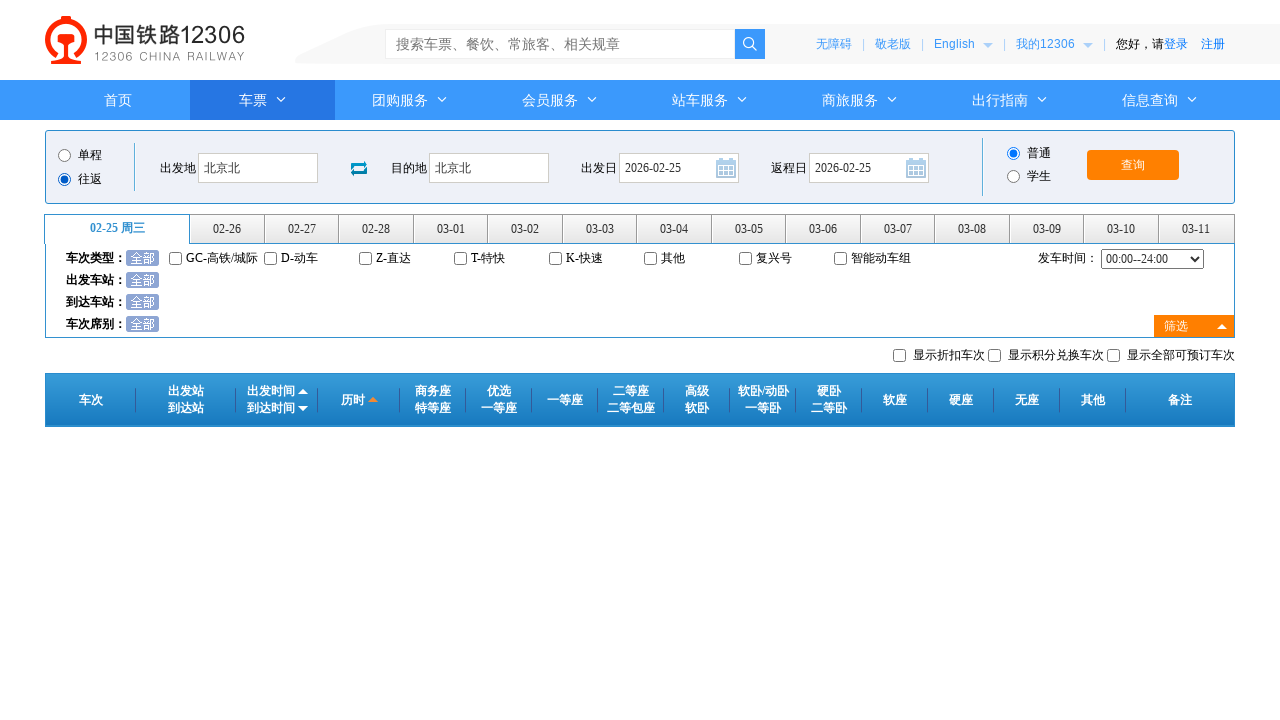

Removed readonly attribute from departure date field
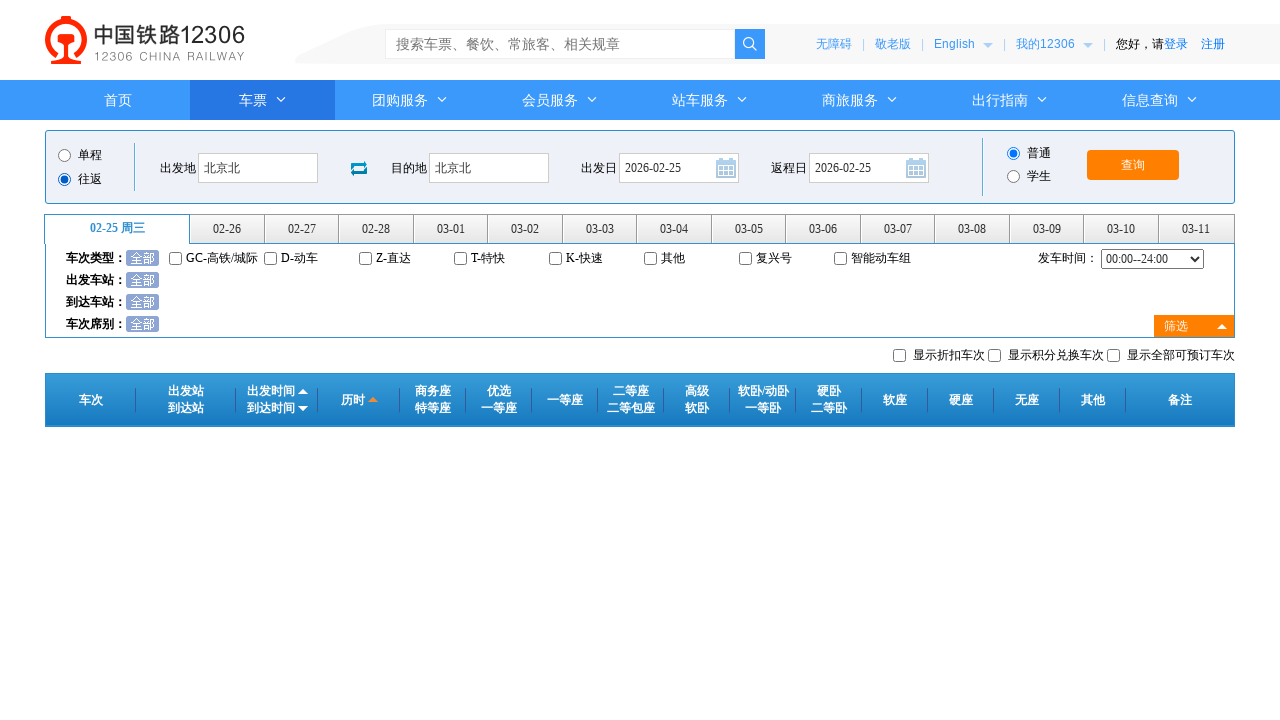

Set departure date to 2024-05-15
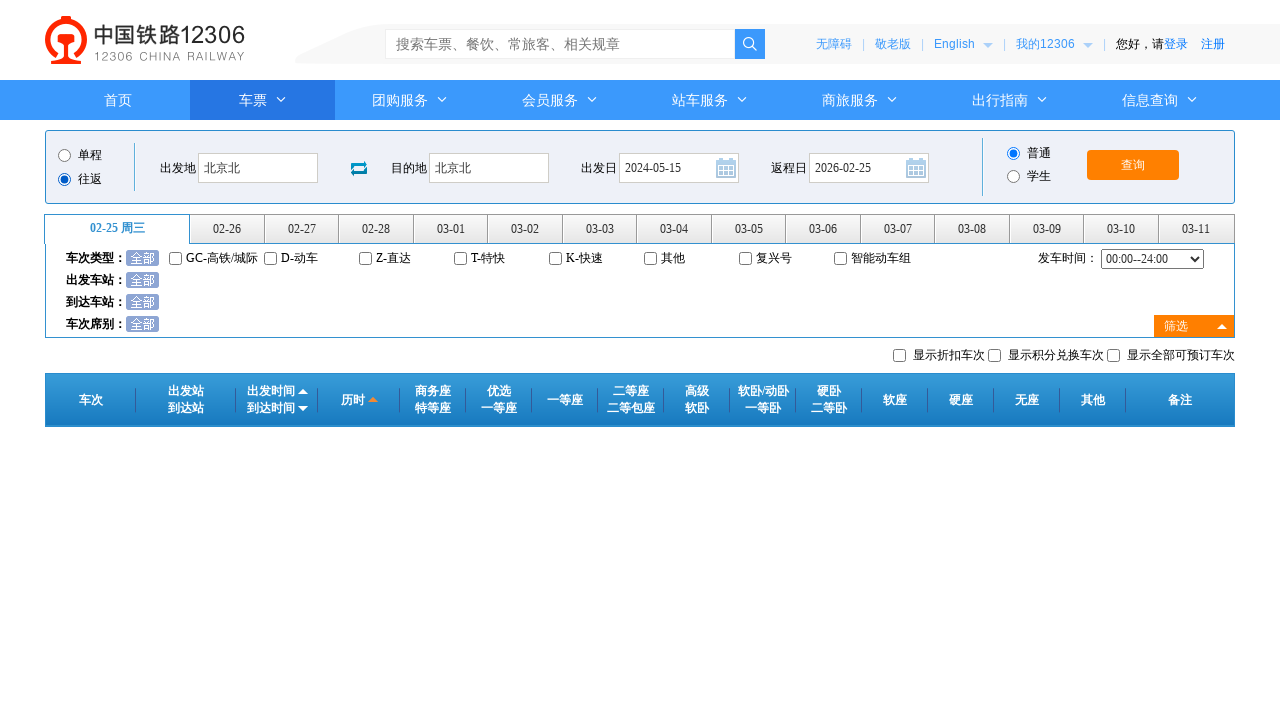

Removed readonly attribute from return date field
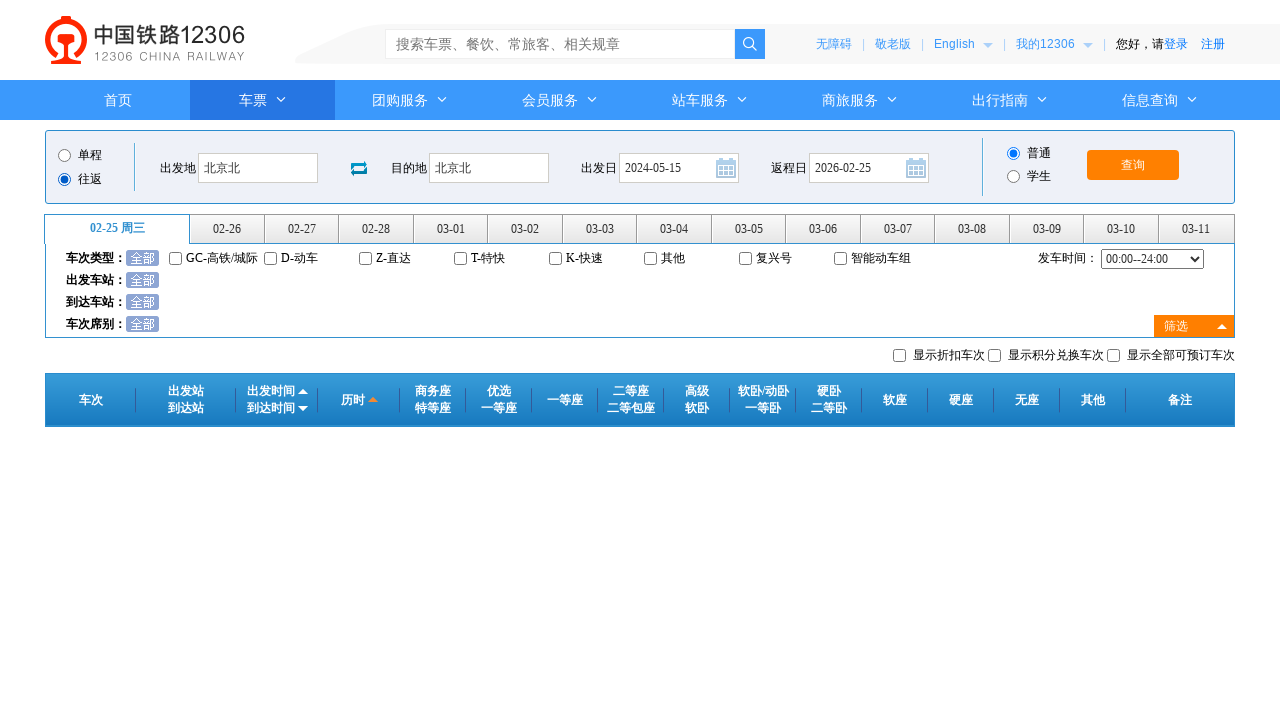

Set return date to 2024-05-18
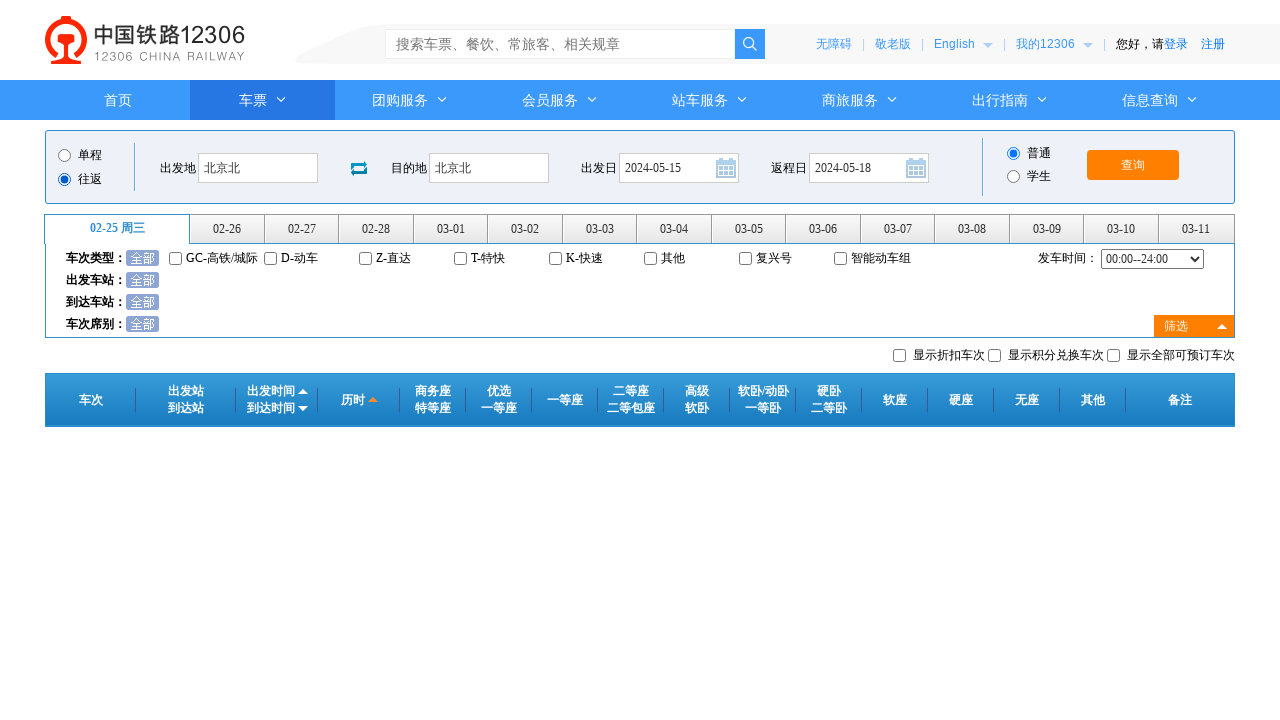

Clicked search button to find train tickets at (1133, 165) on #query_ticket
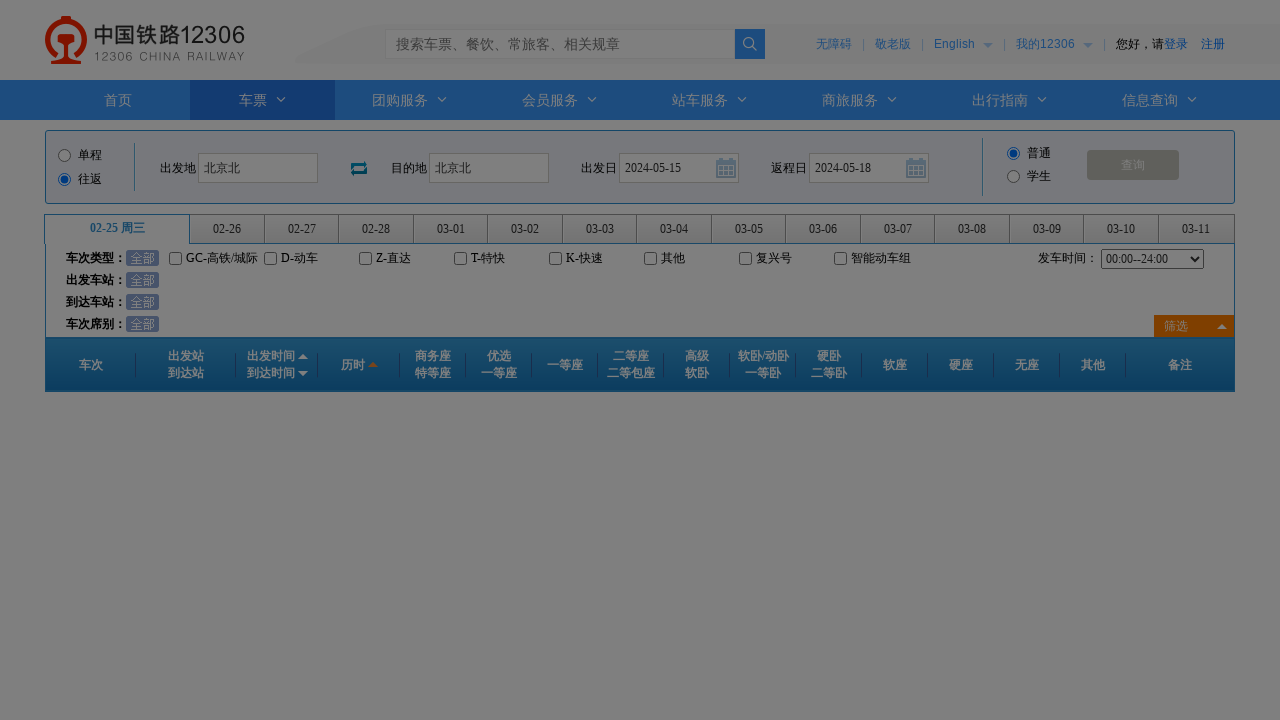

Waited 2 seconds for search results to load
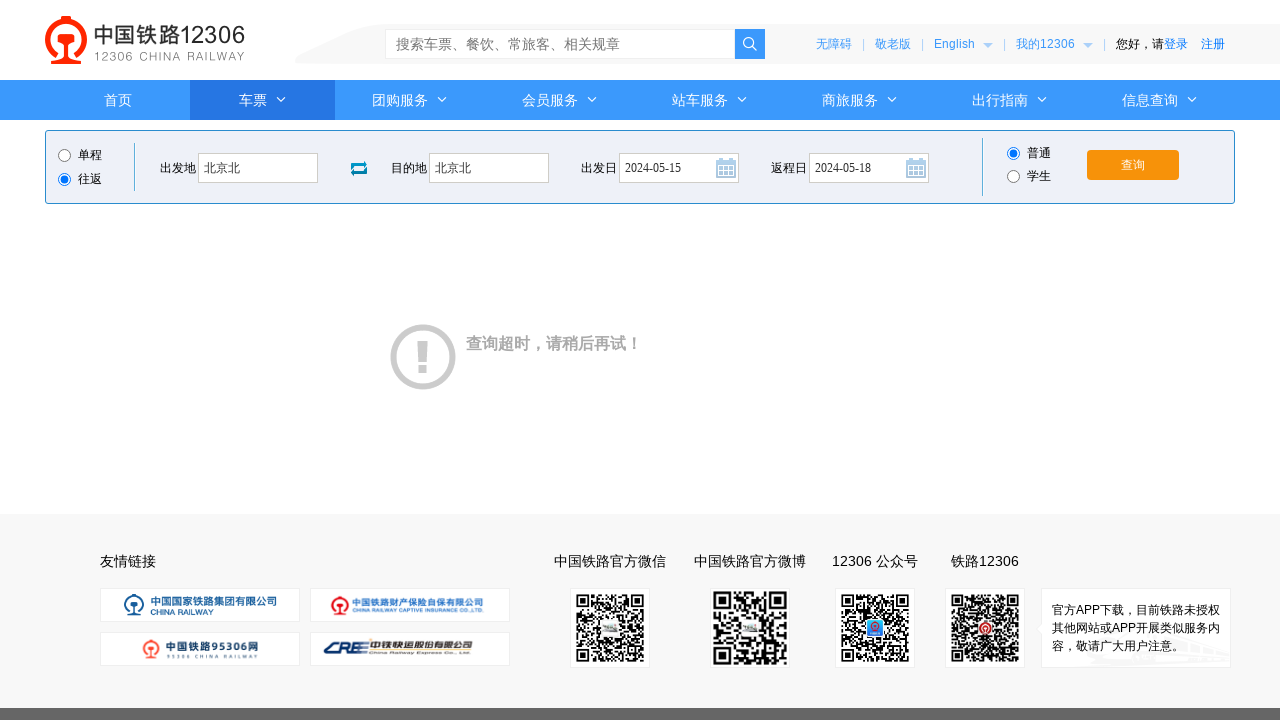

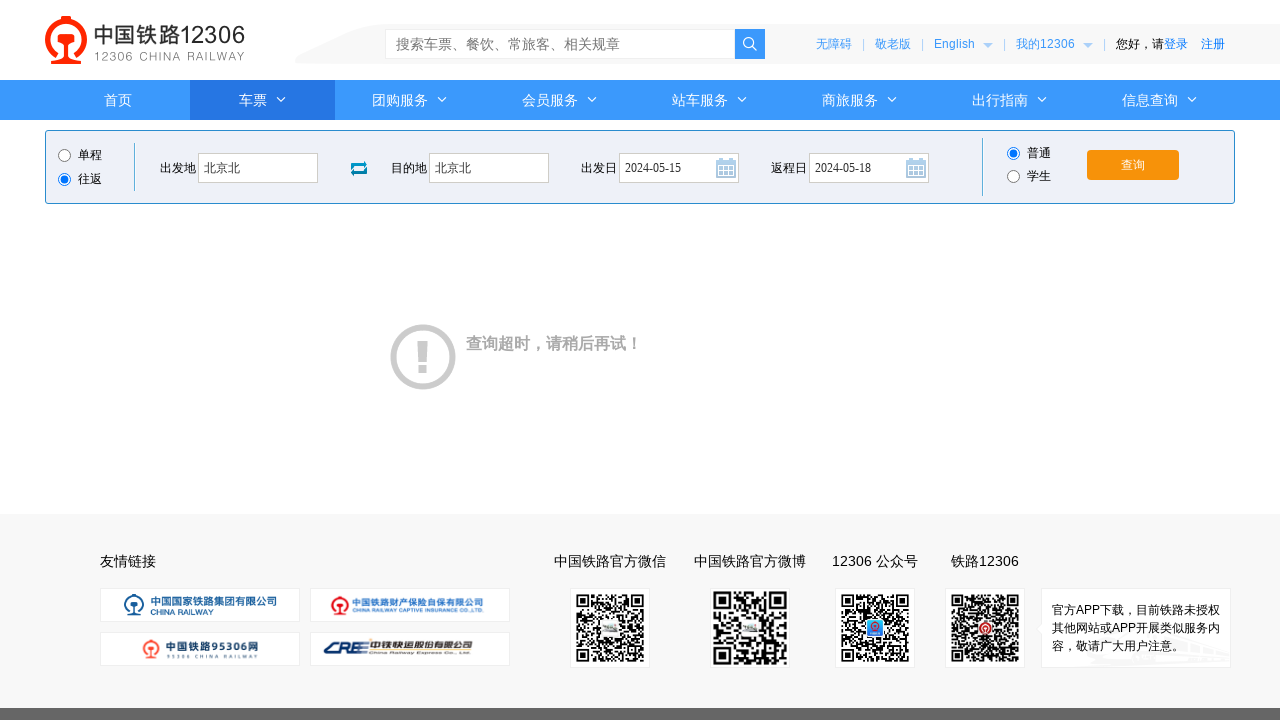